Tests accordion expand/collapse functionality on the CAMPD About page by scrolling to the accordion section, clicking to expand it, scrolling up and back down, then clicking to collapse it, and verifying the accordion element is enabled.

Starting URL: https://campd-dev.app.cloud.gov/help-support/about-campd

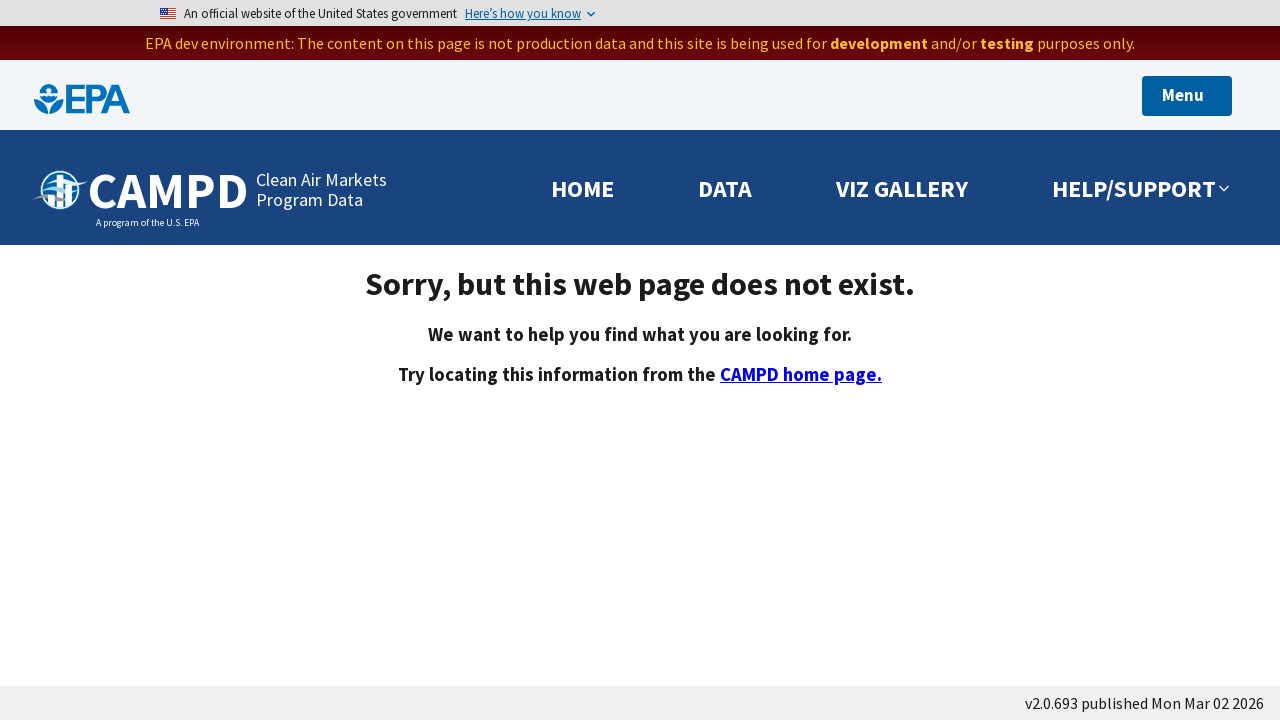

Waited for page title (h1) to be visible
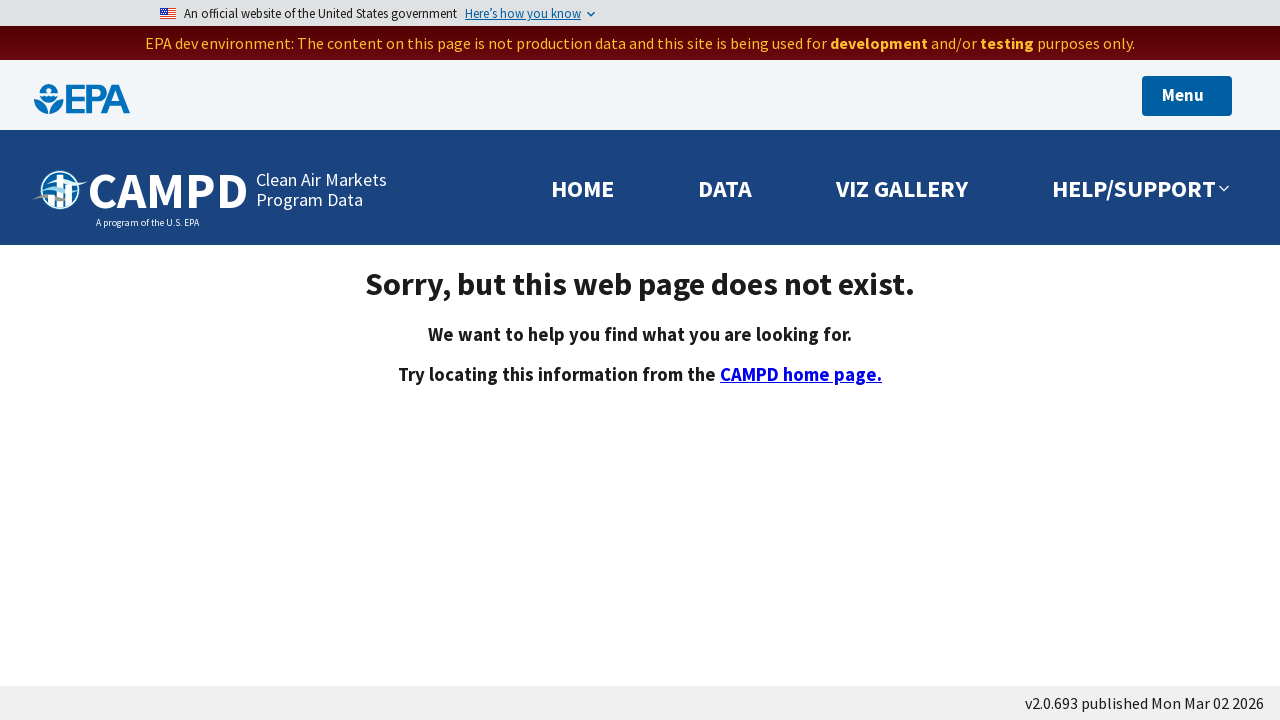

Scrolled down to accordion section
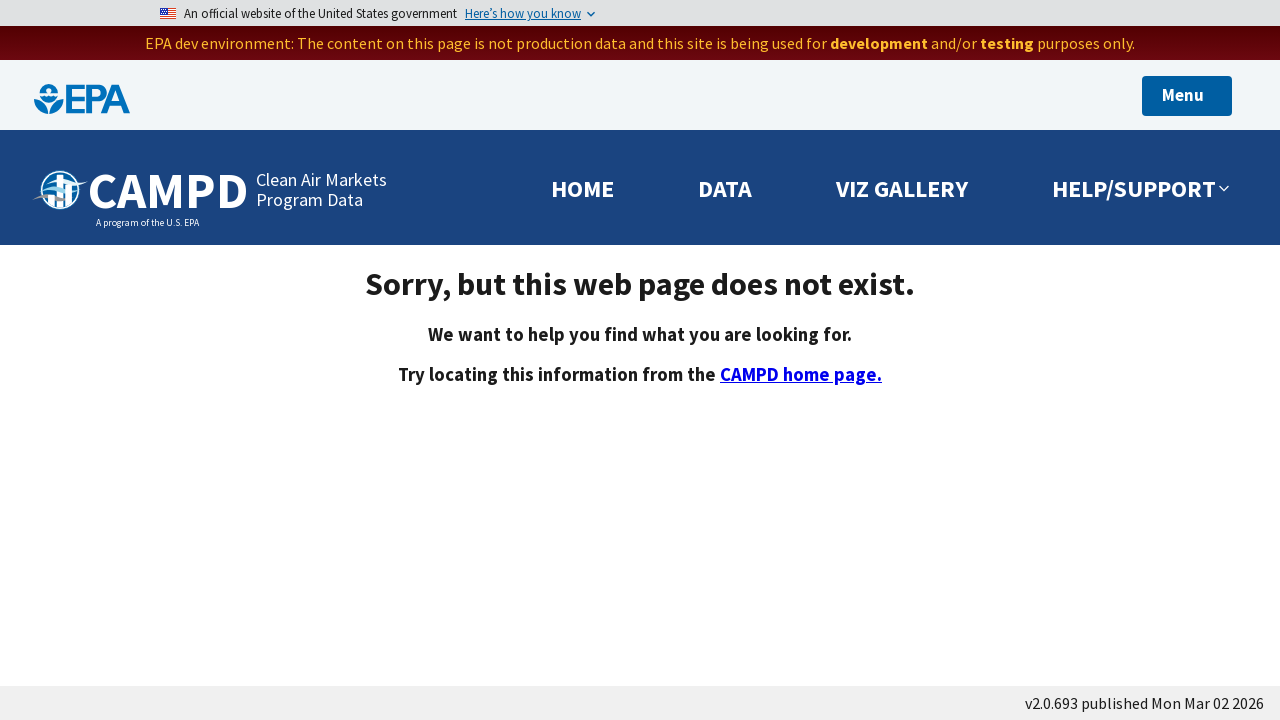

Clicked first accordion button to expand at (523, 13) on .usa-accordion__button >> nth=0
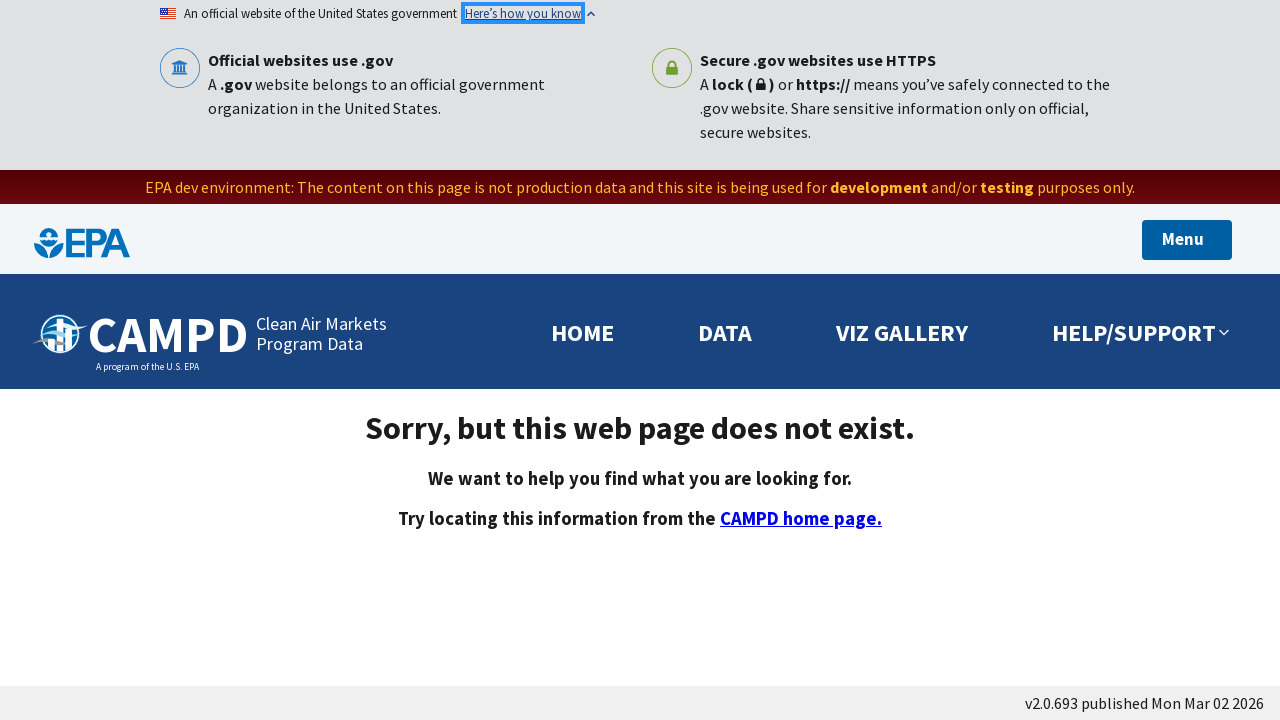

Scrolled back up the page
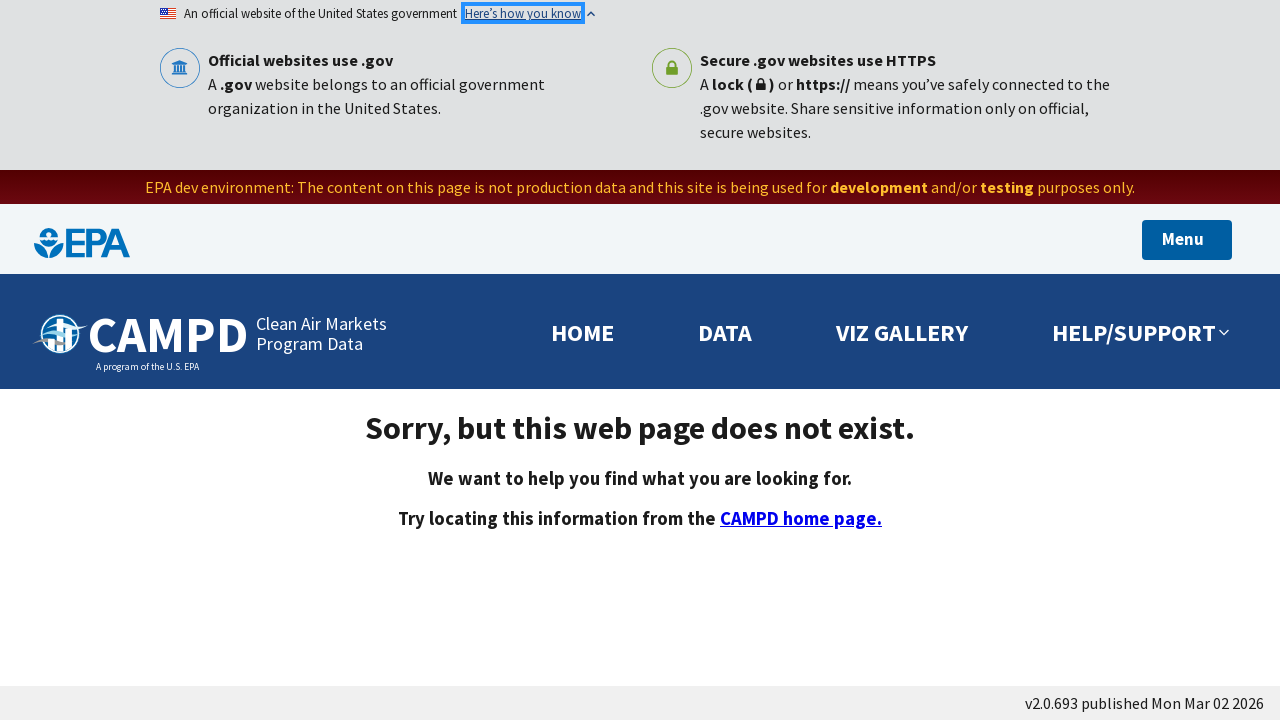

Scrolled back down to accordion section
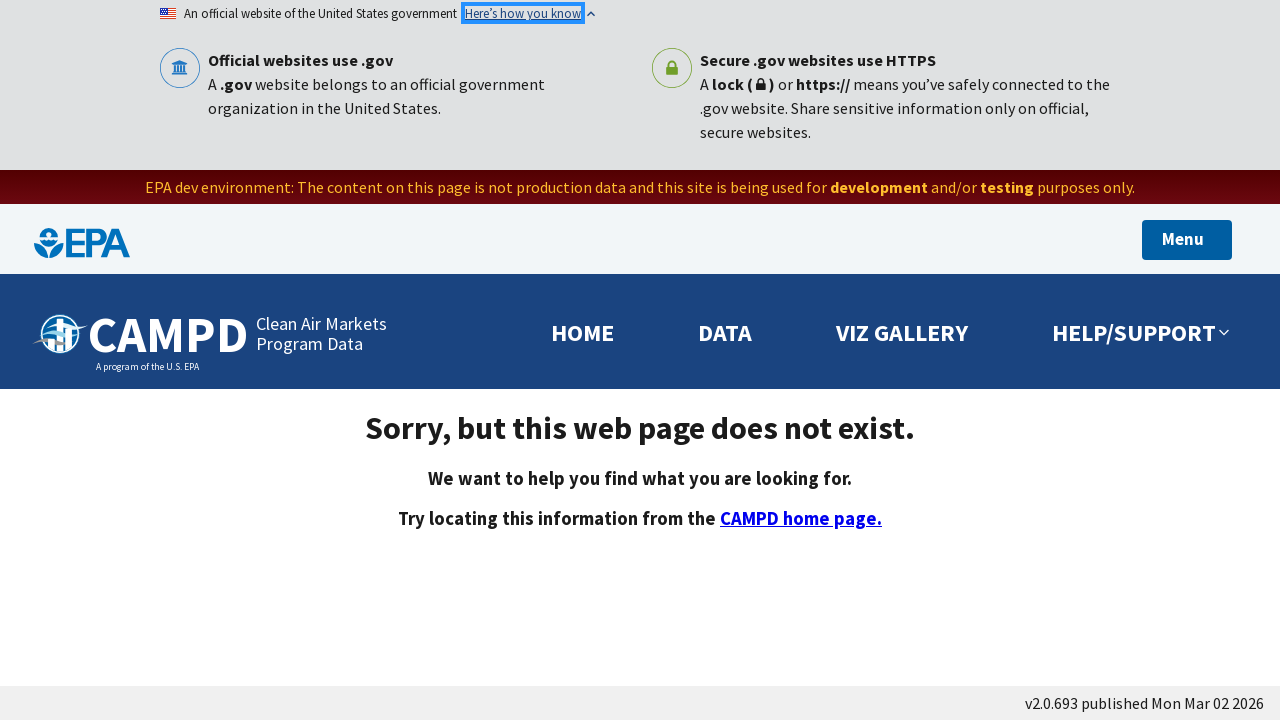

Clicked first accordion button to collapse at (523, 13) on .usa-accordion__button >> nth=0
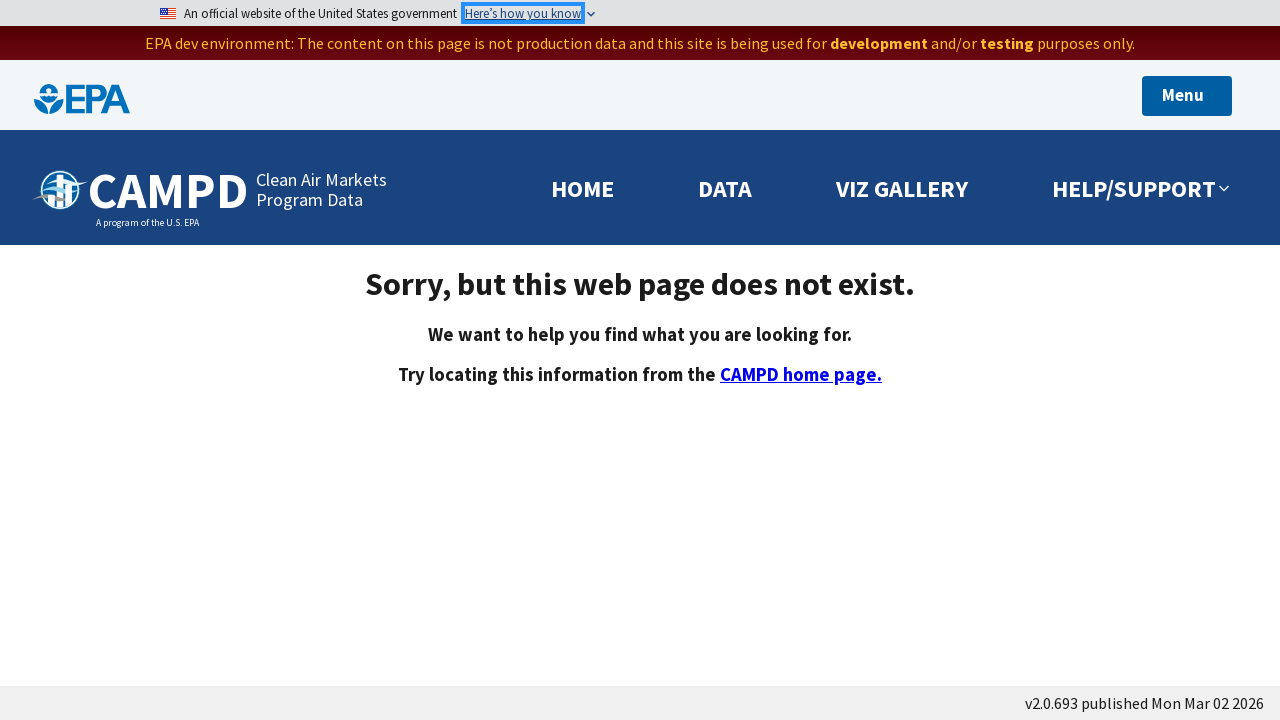

Verified accordion button is visible and enabled
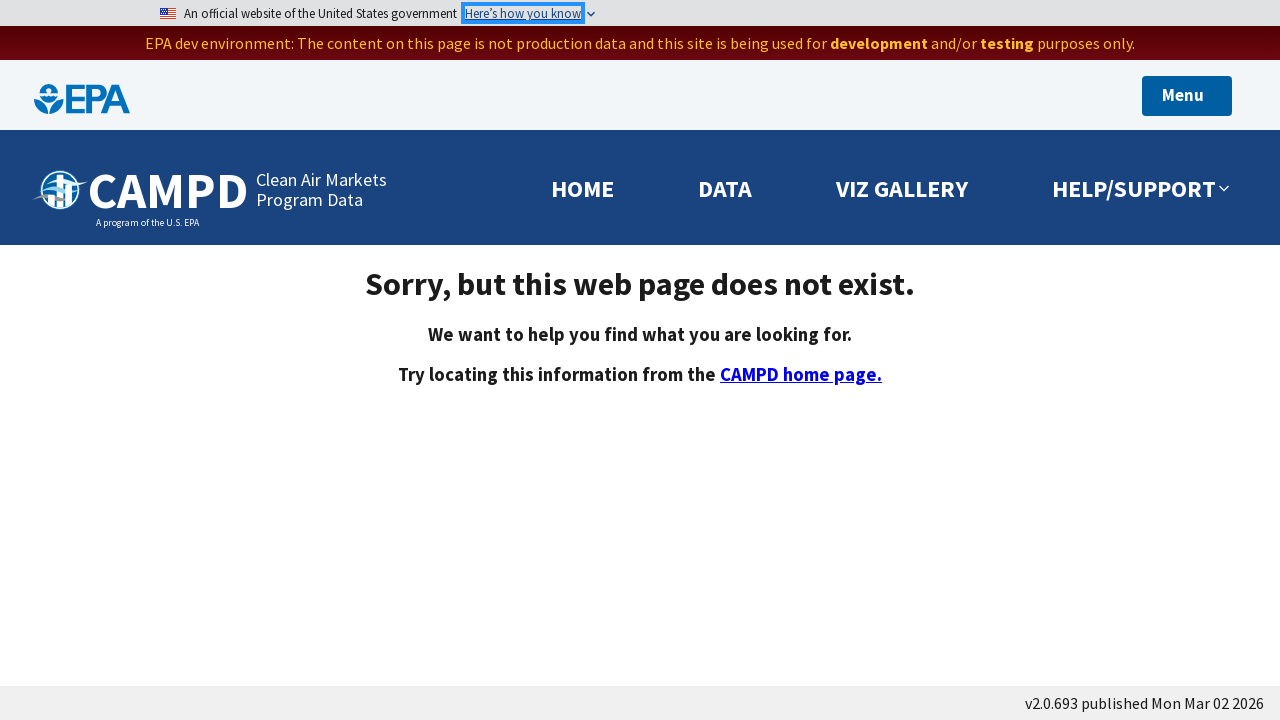

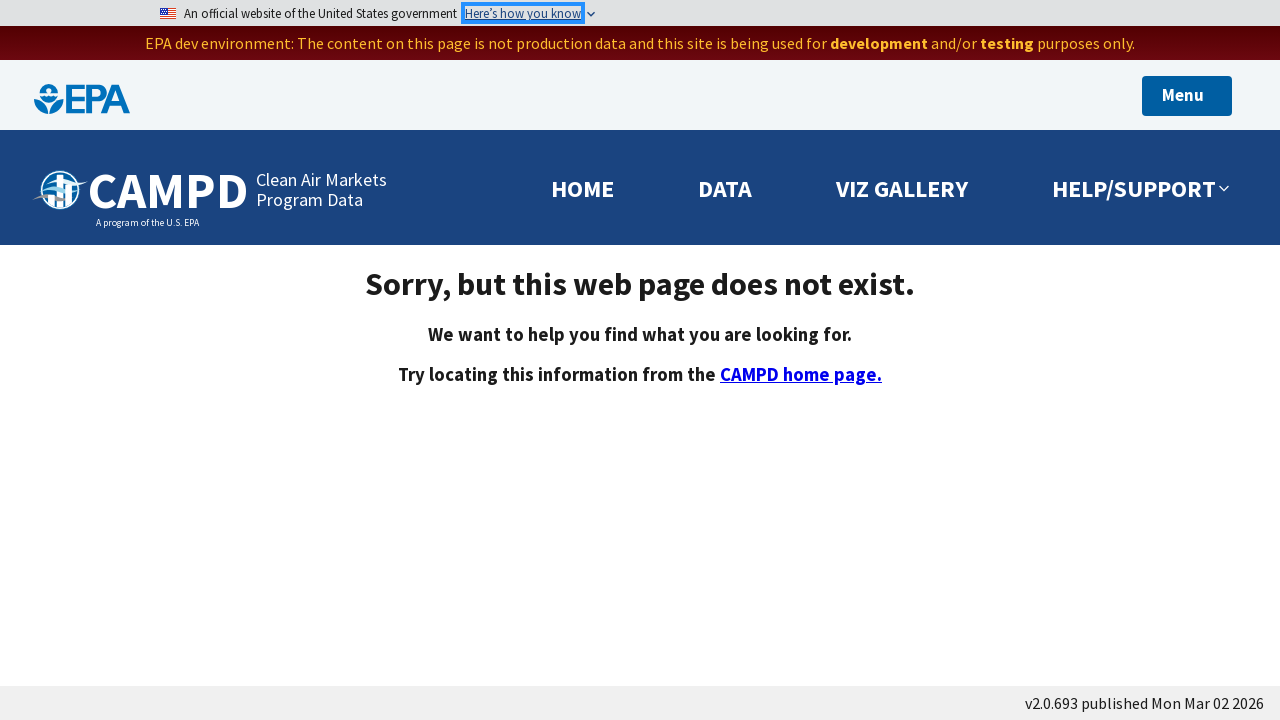